Tests typing text into a search field character-by-character with pauses, simulating slow human typing on an OpenCart registration page.

Starting URL: https://naveenautomationlabs.com/opencart/index.php?route=account/register

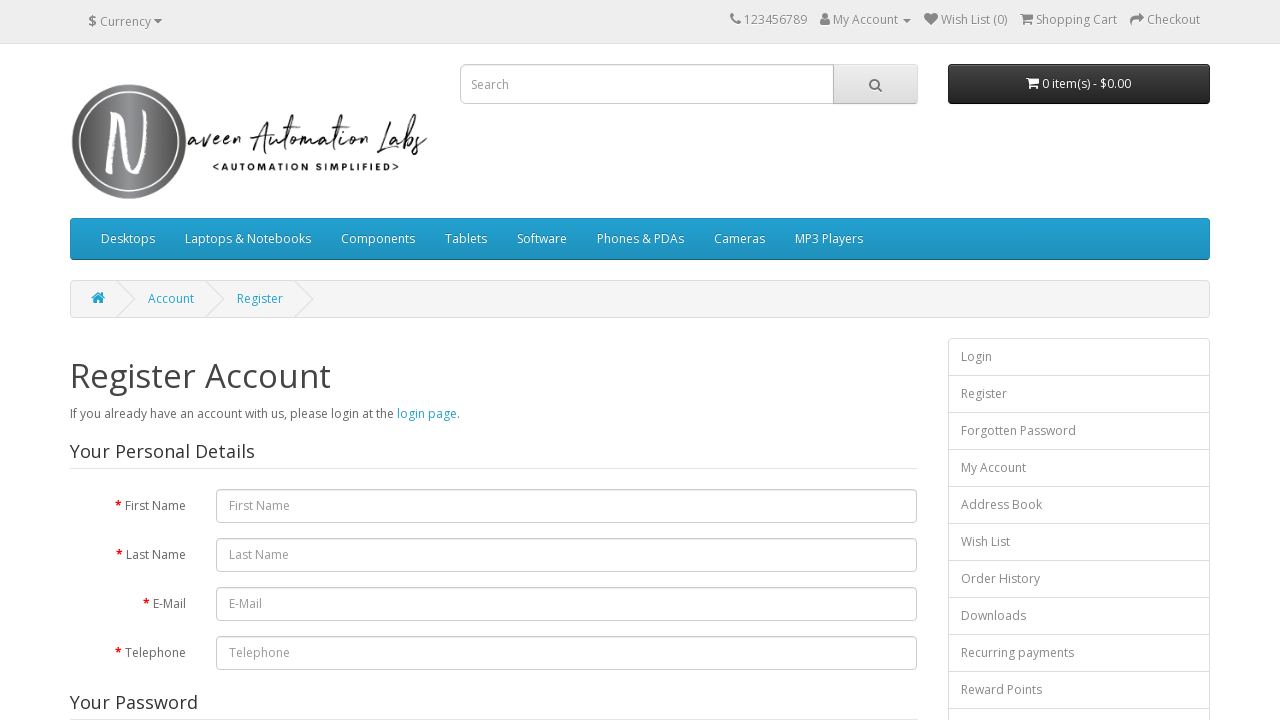

Navigated to OpenCart registration page
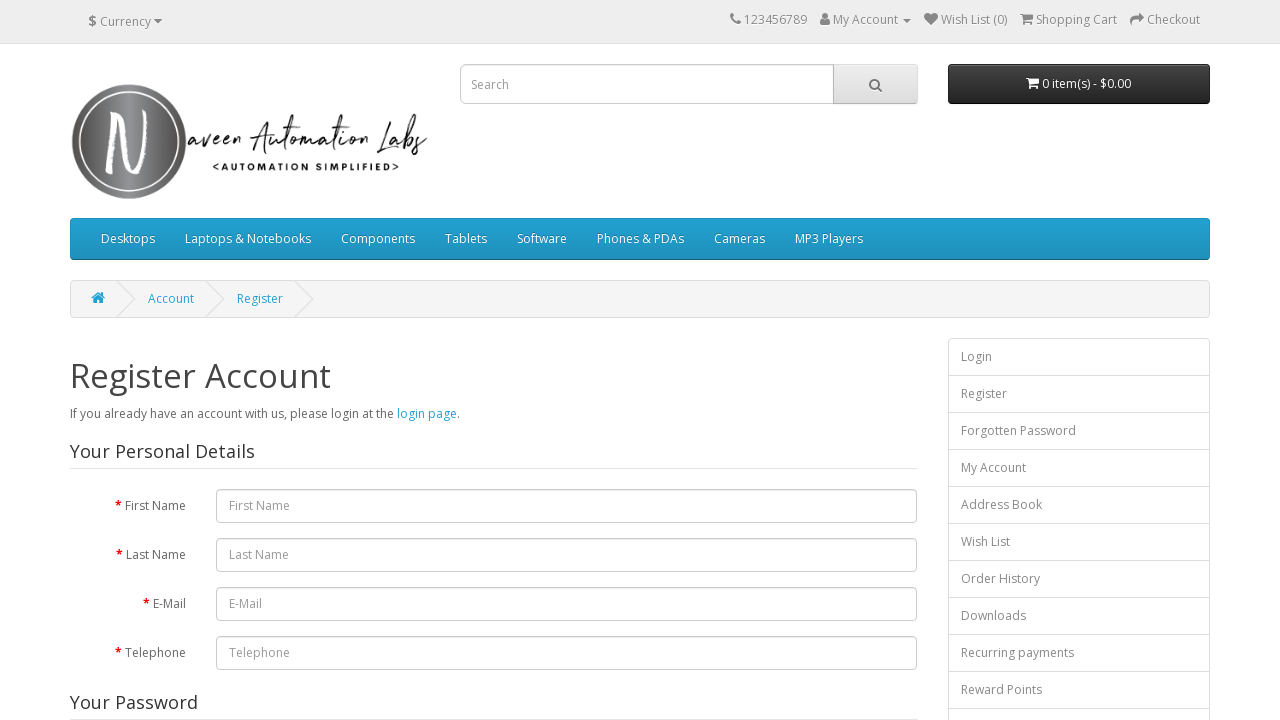

Typed character 's' into search field with 500ms pause on input[name='search']
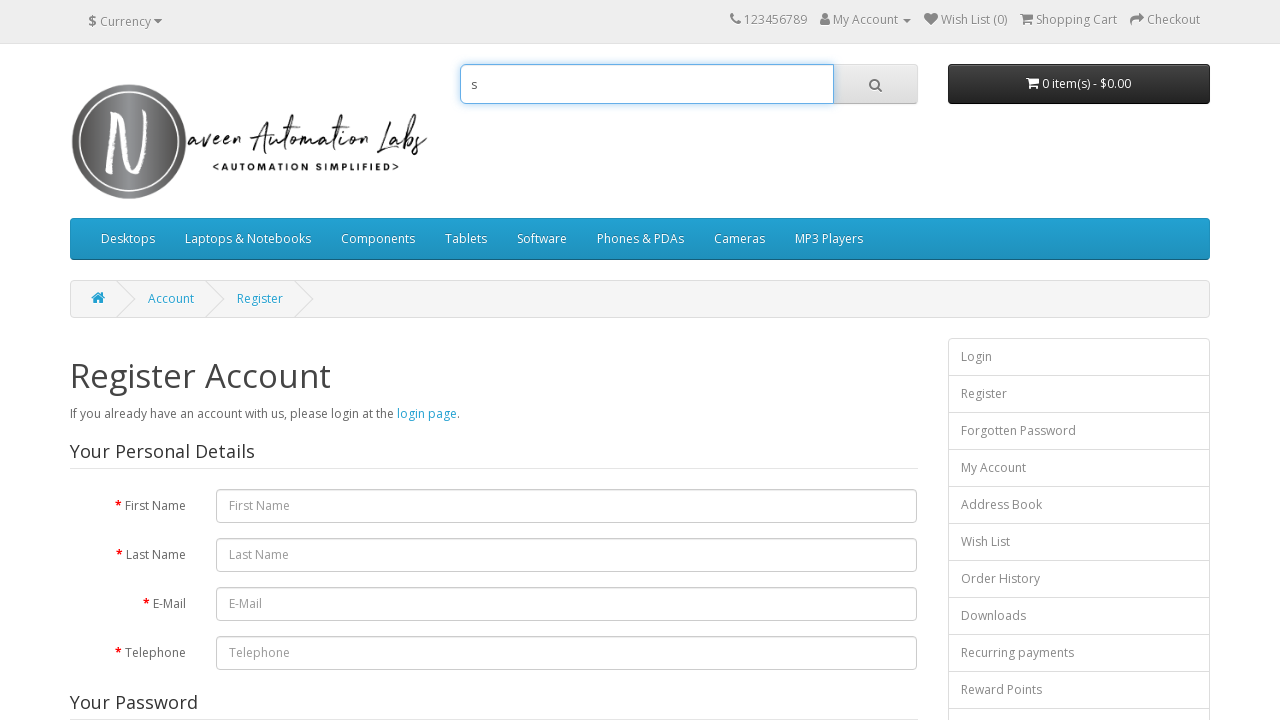

Typed character 'a' into search field with 500ms pause on input[name='search']
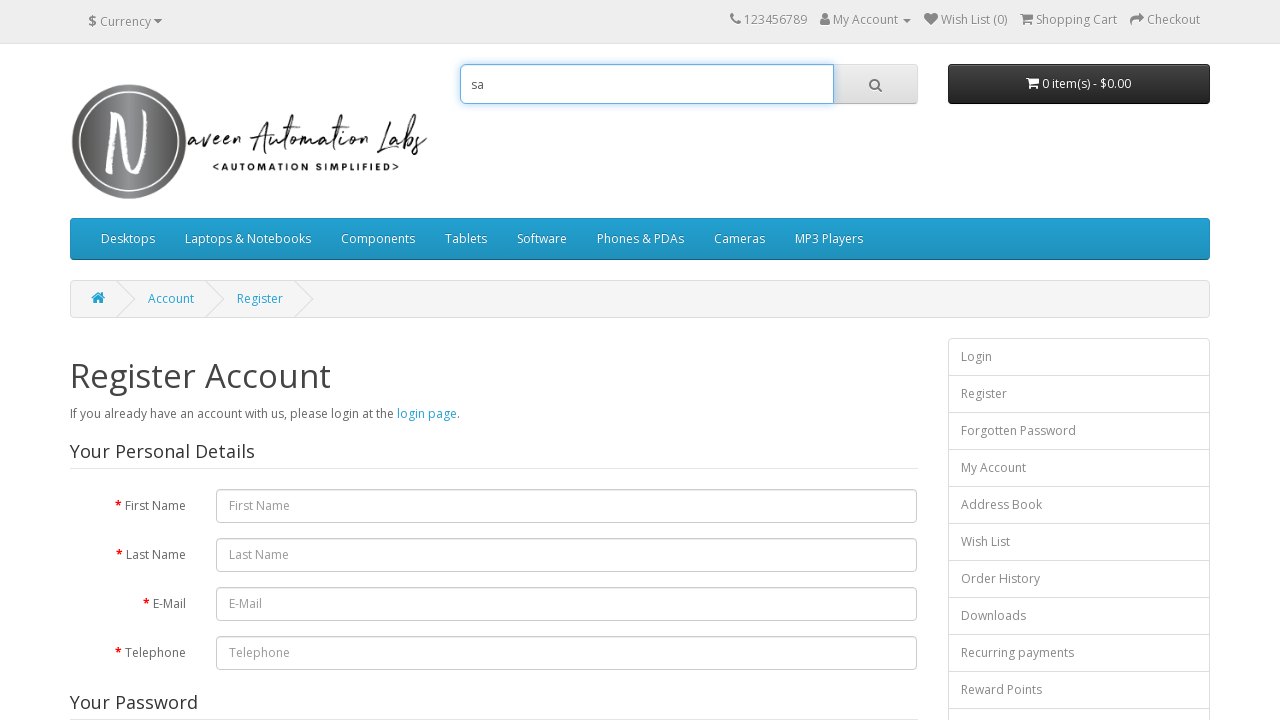

Typed character 'm' into search field with 500ms pause on input[name='search']
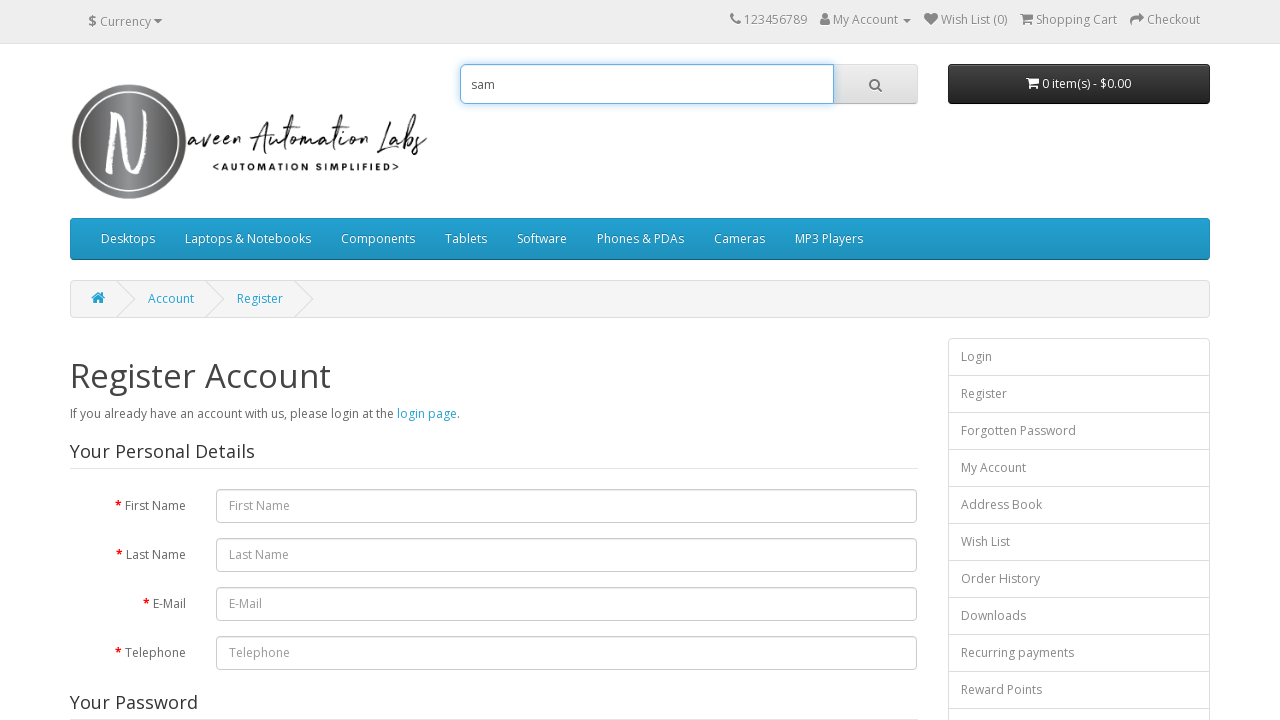

Typed character 's' into search field with 500ms pause on input[name='search']
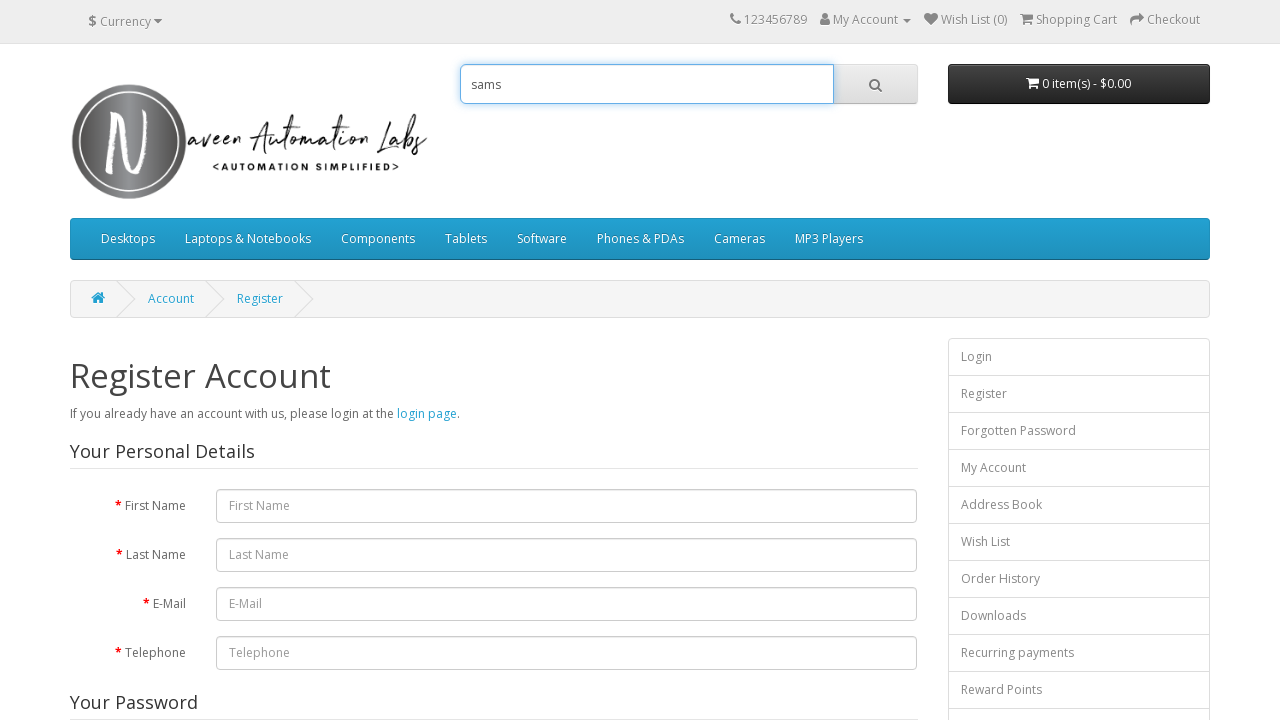

Typed character 'u' into search field with 500ms pause on input[name='search']
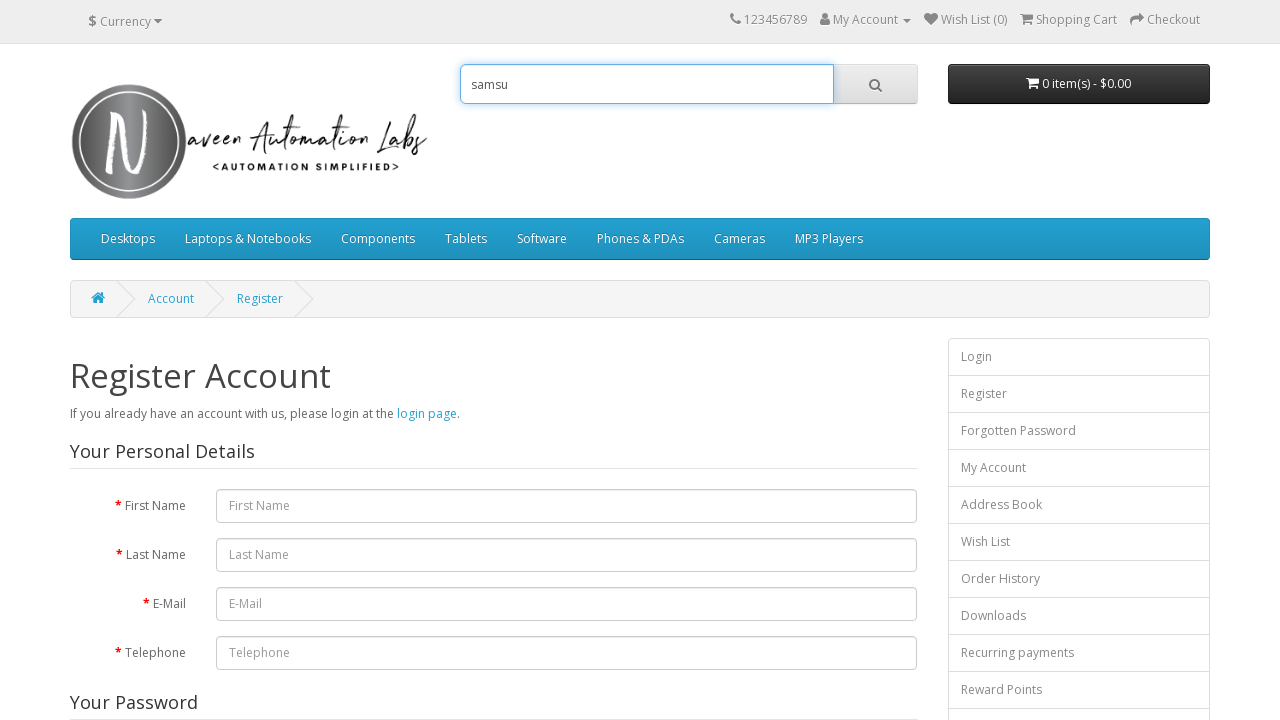

Typed character 'n' into search field with 500ms pause on input[name='search']
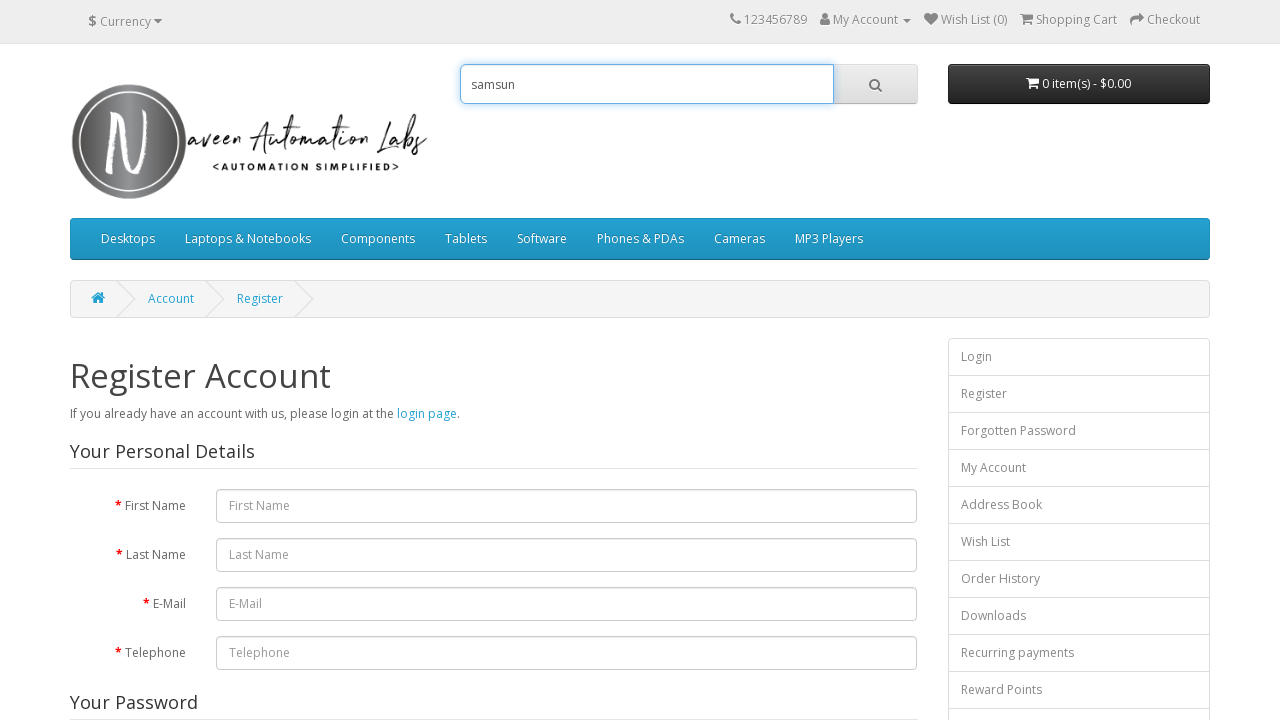

Typed character 'g' into search field with 500ms pause on input[name='search']
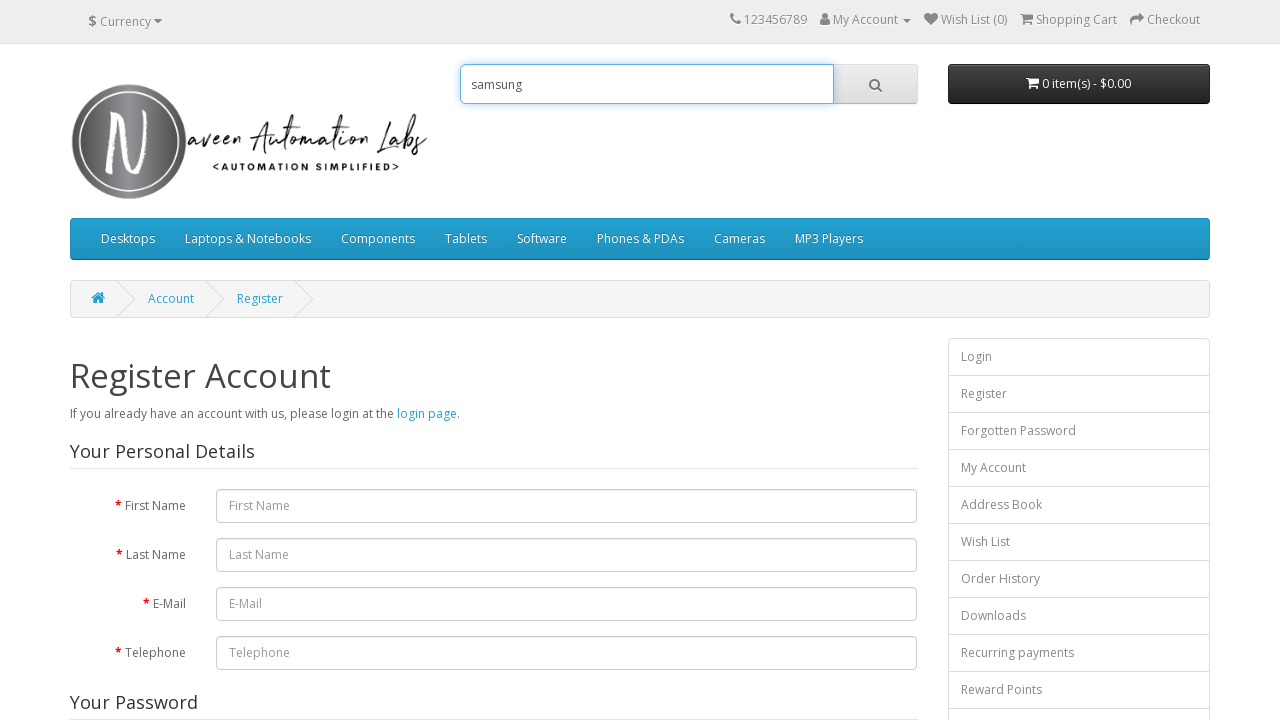

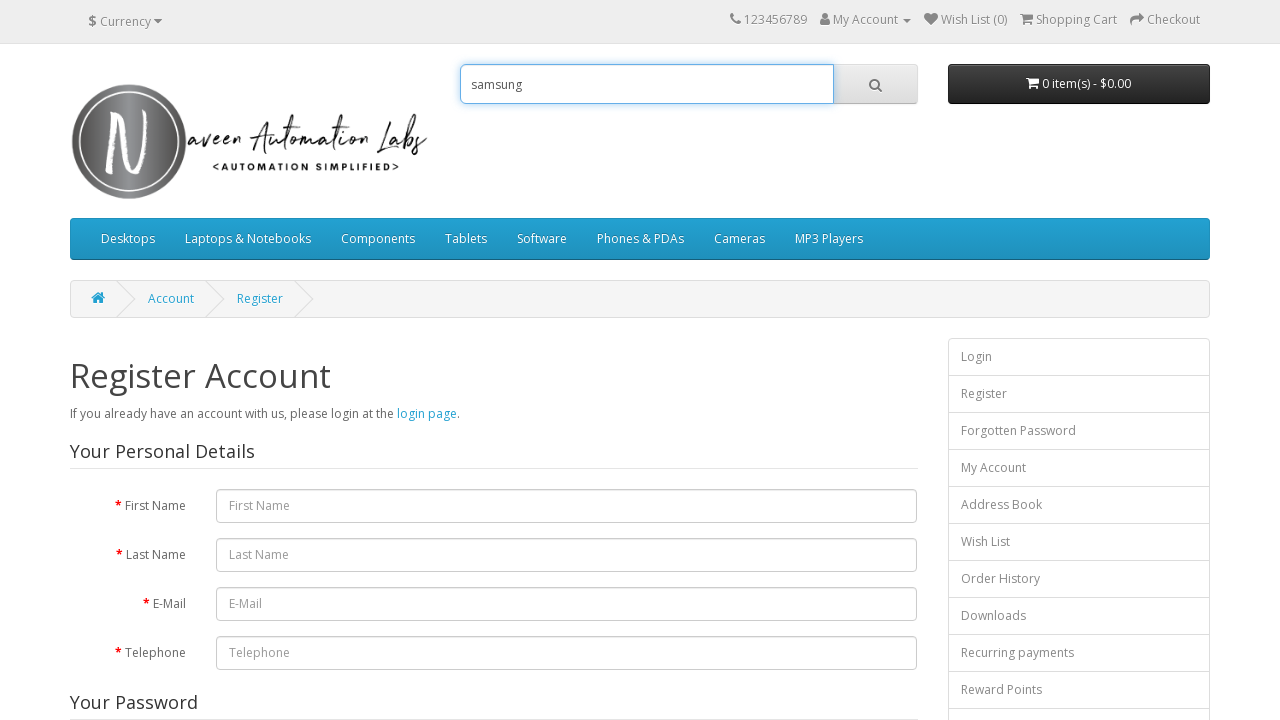